Clicks the GitHub fork image/link and verifies navigation to GitHub

Starting URL: https://the-internet.herokuapp.com/challenging_dom

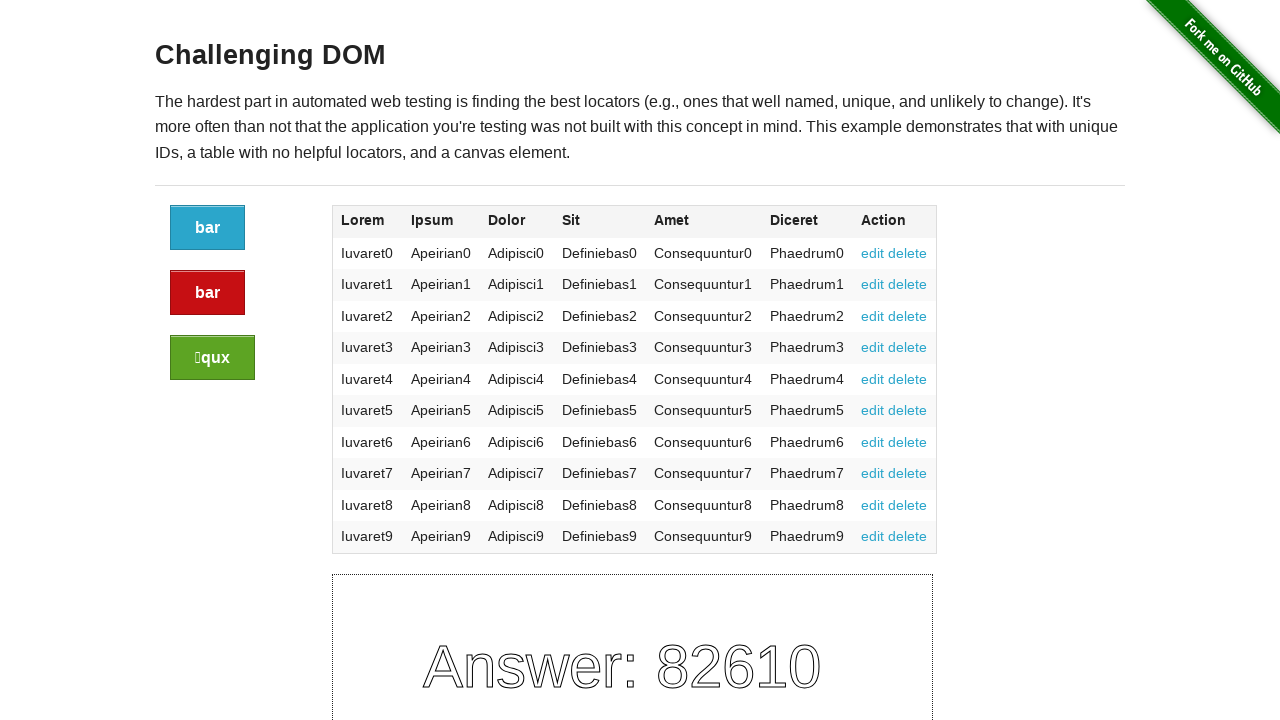

Clicked GitHub fork image/link at (1206, 74) on a > img
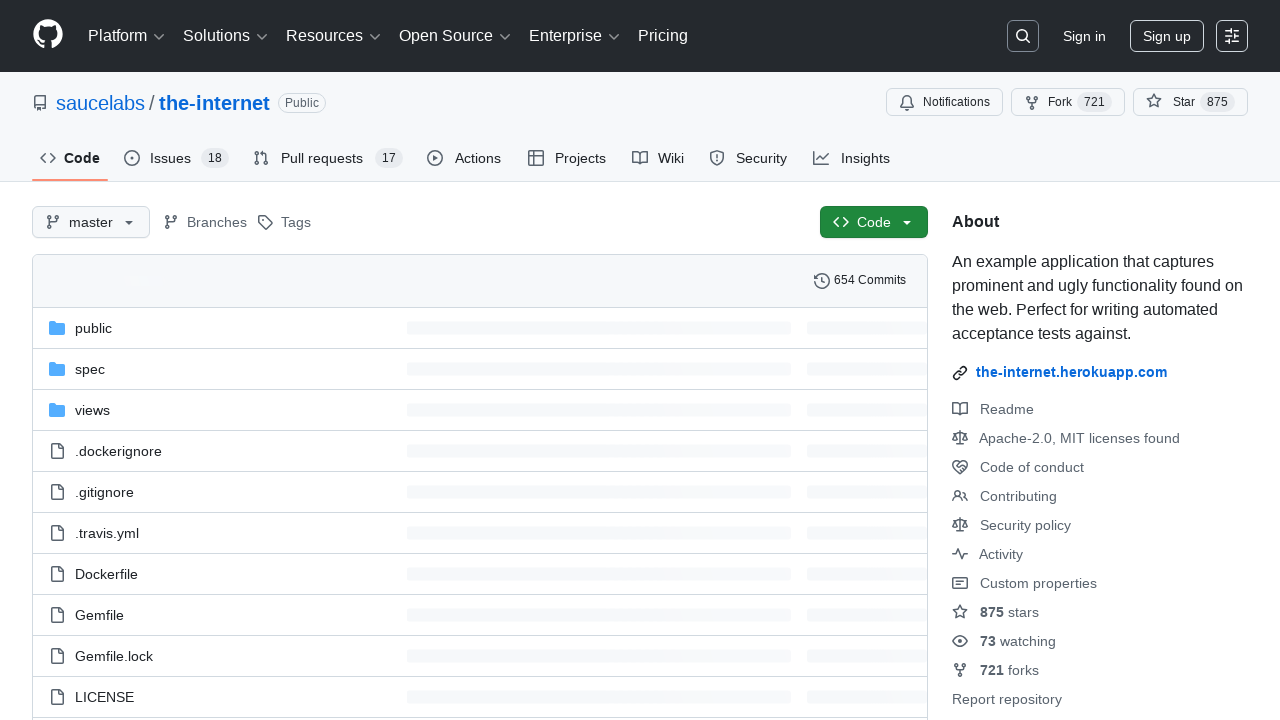

Waited for page to load after navigation to GitHub
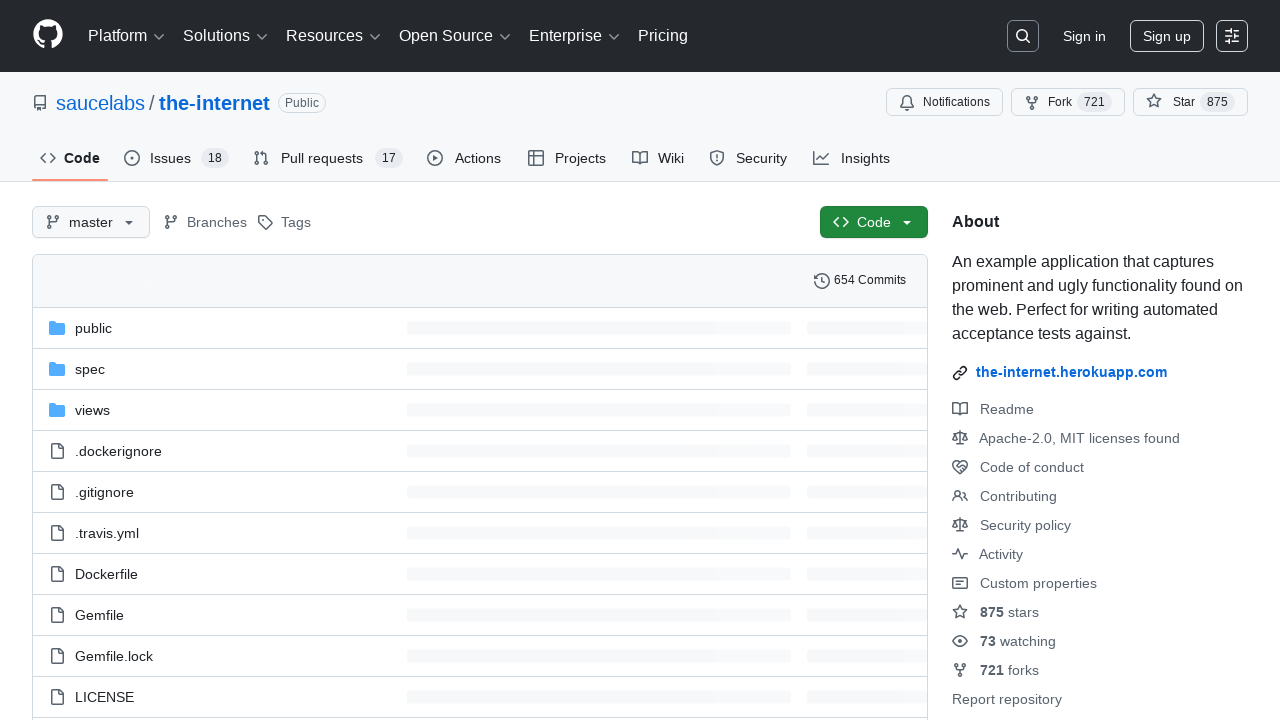

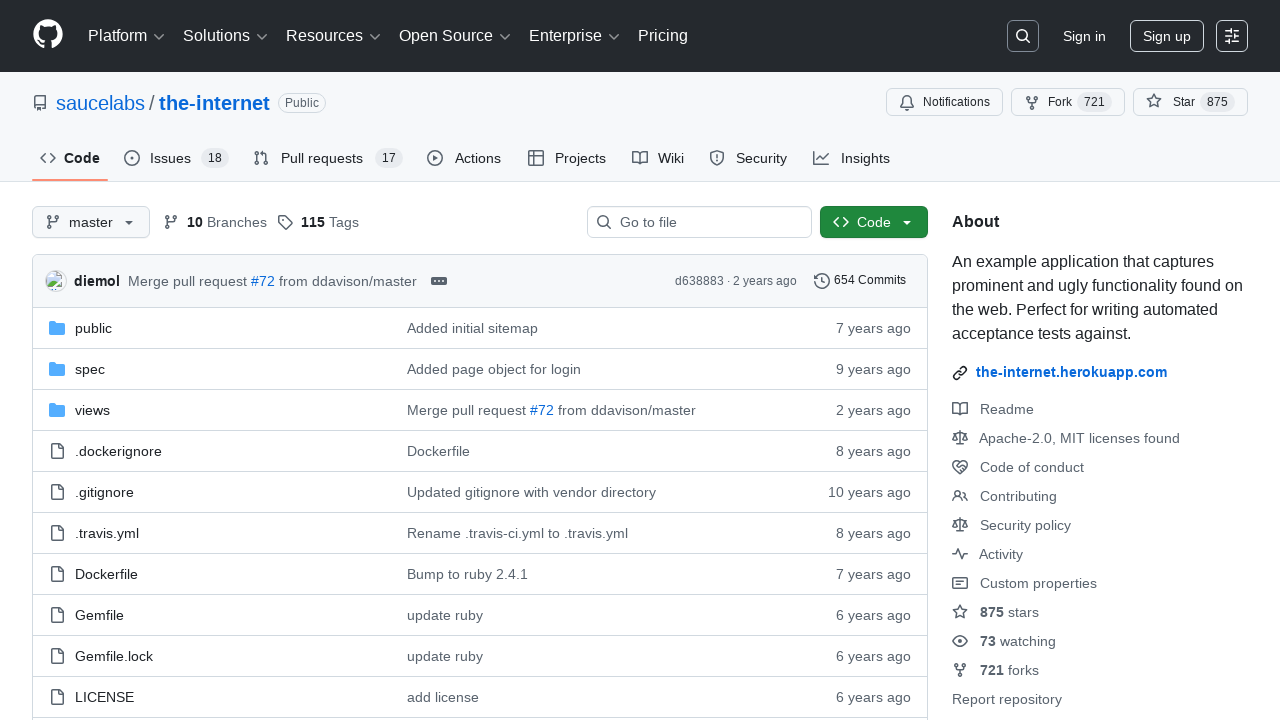